Tests "DropDown Table" obstacle by generating tasks and selecting matching dropdown options based on task hints

Starting URL: https://obstaclecourse.tricentis.com/Obstacles/14090

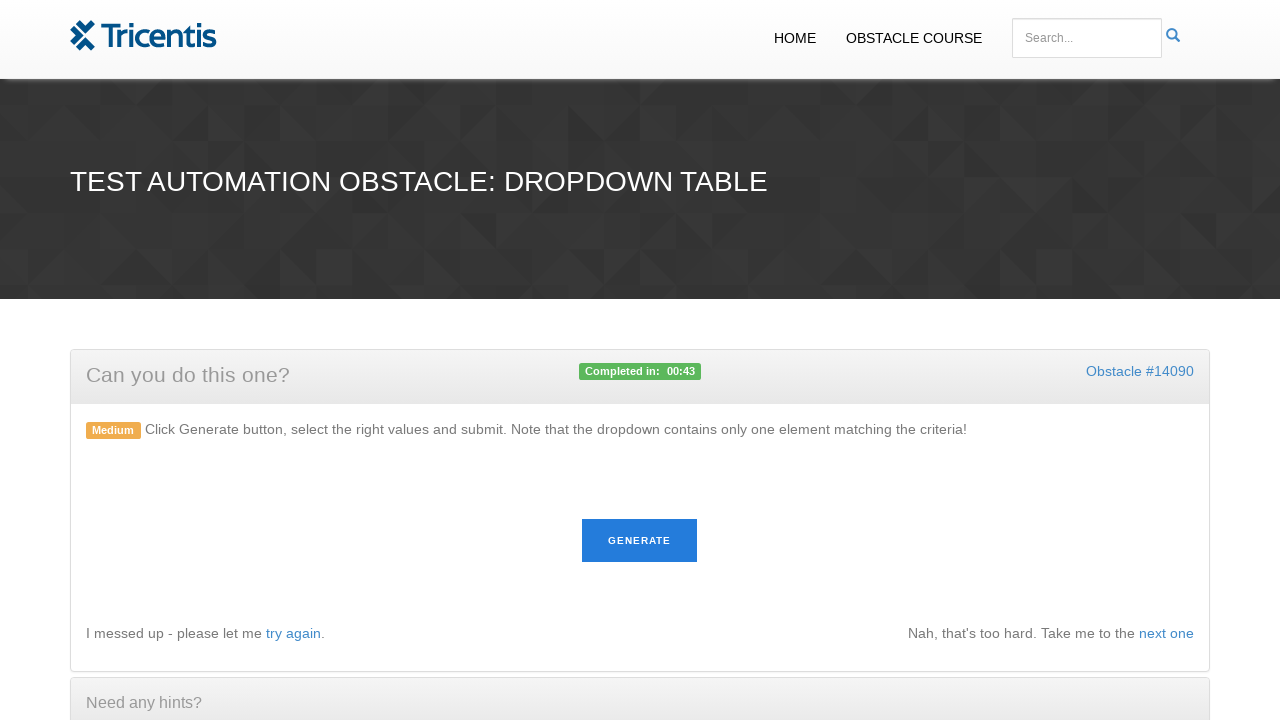

Clicked generate button to create tasks at (640, 541) on #generate
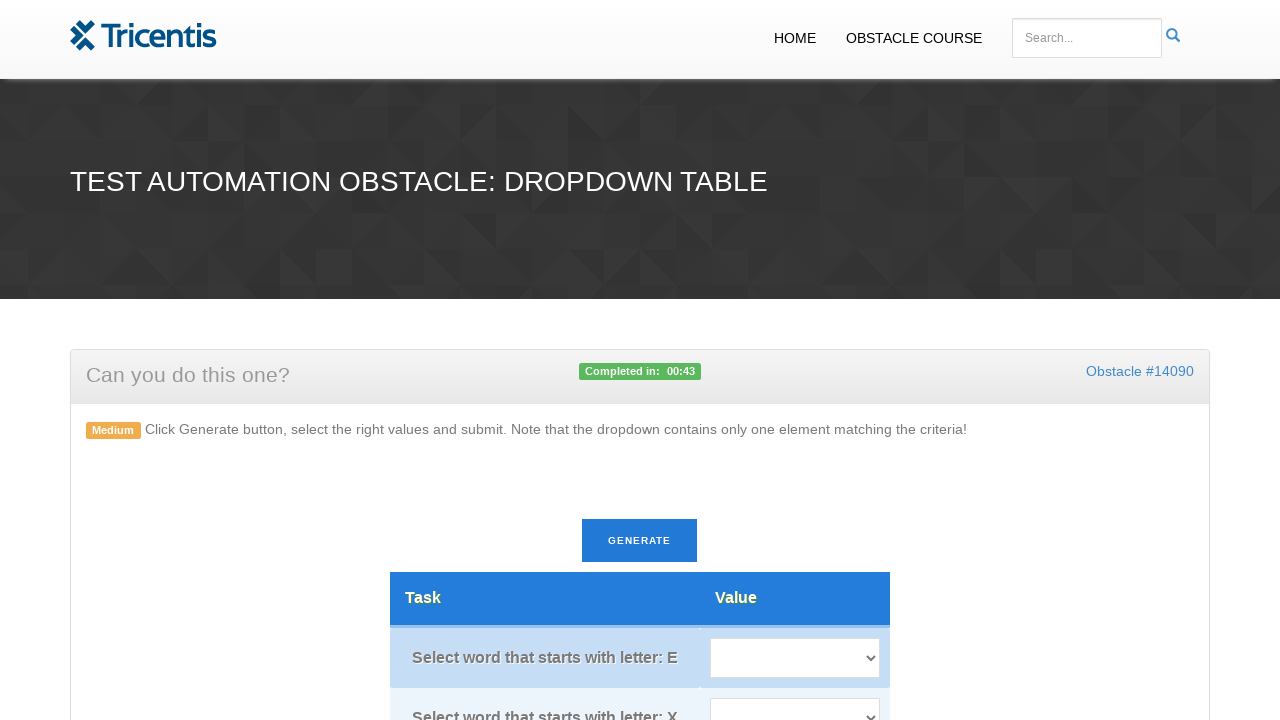

Retrieved all task elements (excluding header)
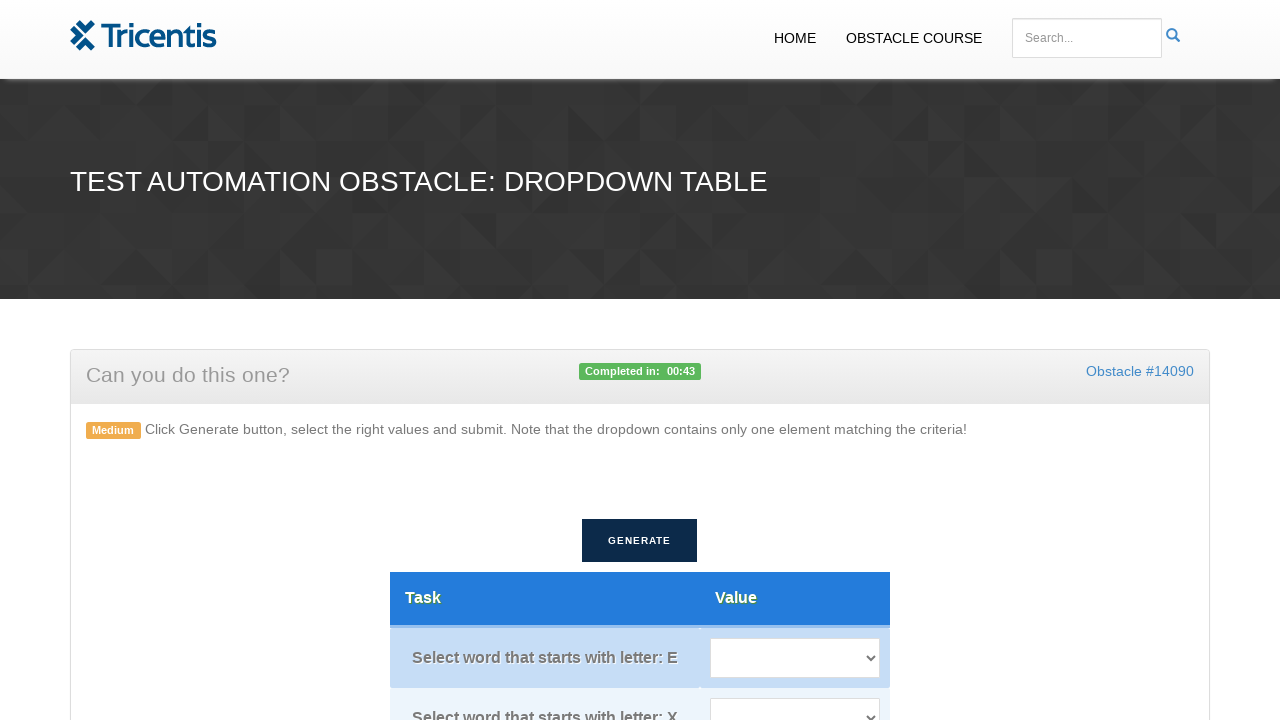

Retrieved all dropdown select elements
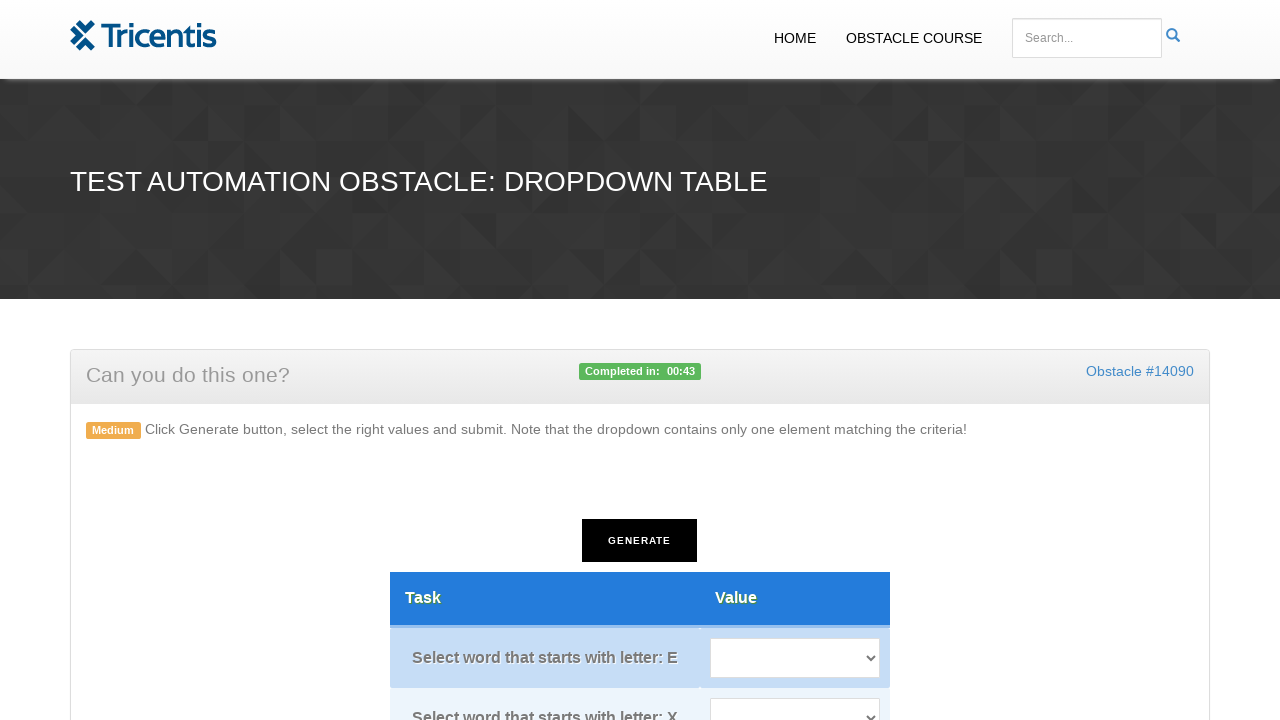

Extracted first letter 'E' from task 1
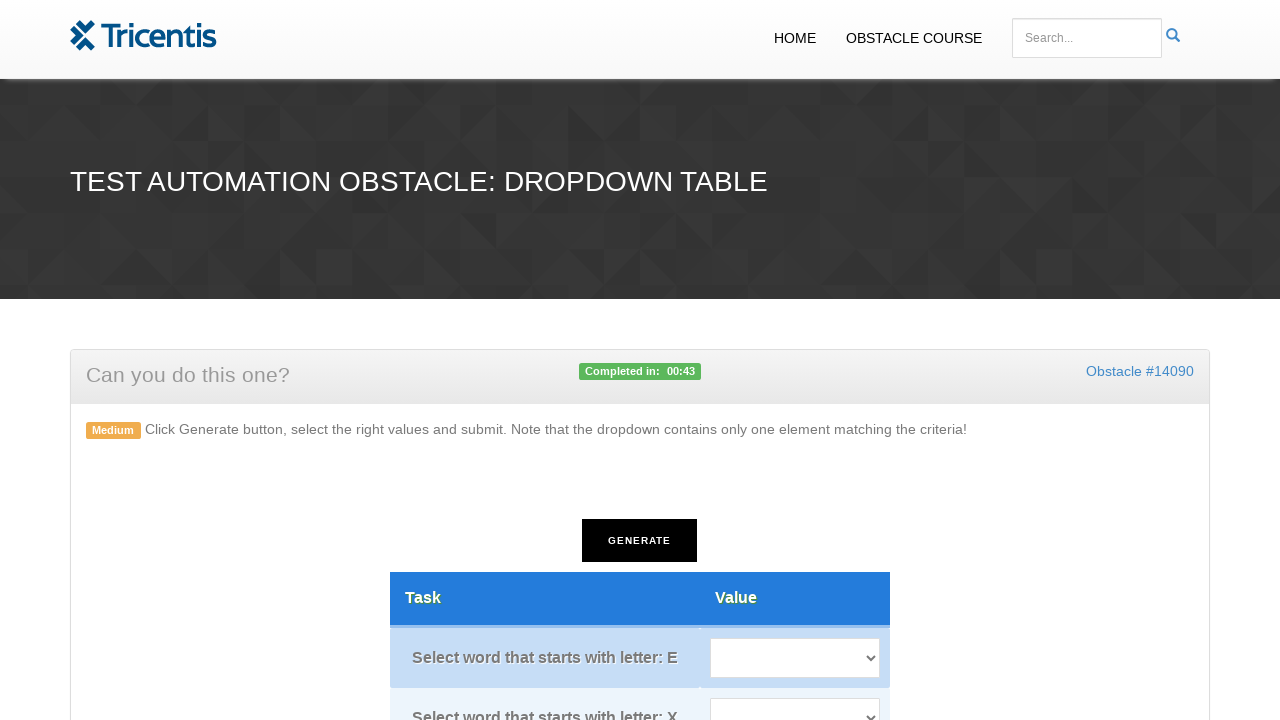

Retrieved dropdown options for task 1
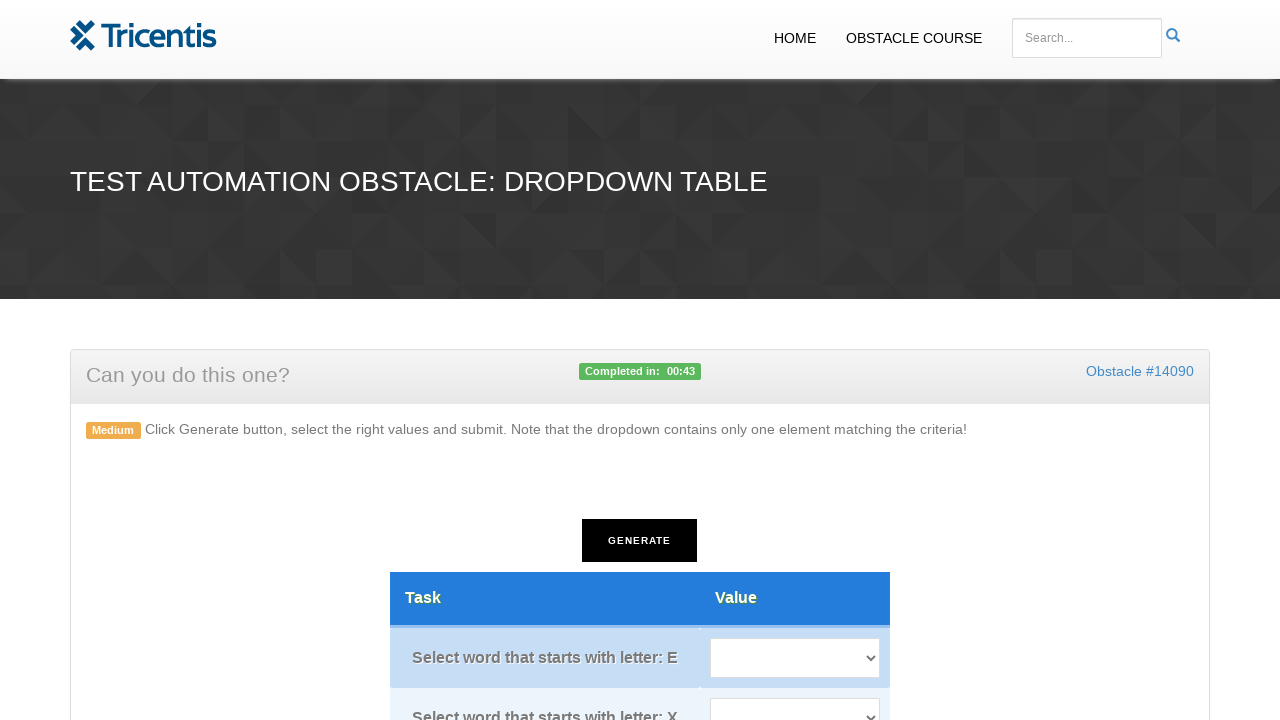

Selected option 'Exploratory' for task 1 dropdown on select.tableselect.value >> nth=0
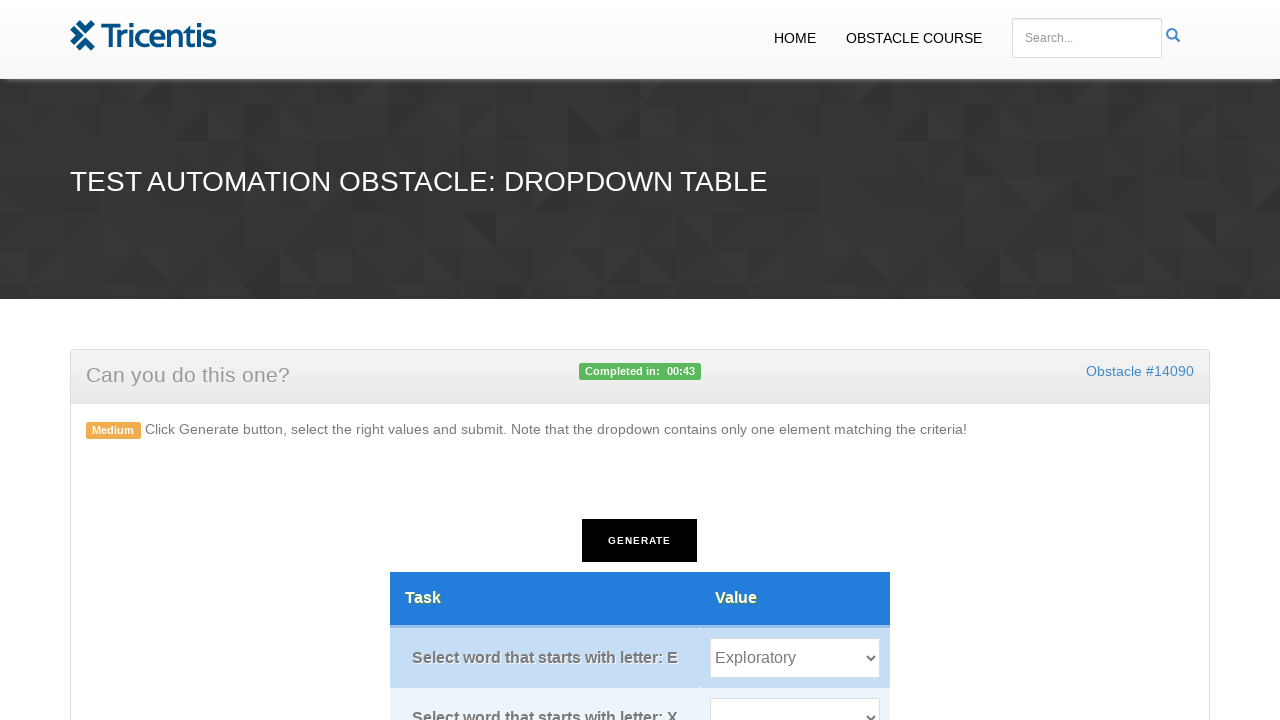

Extracted first letter 'X' from task 2
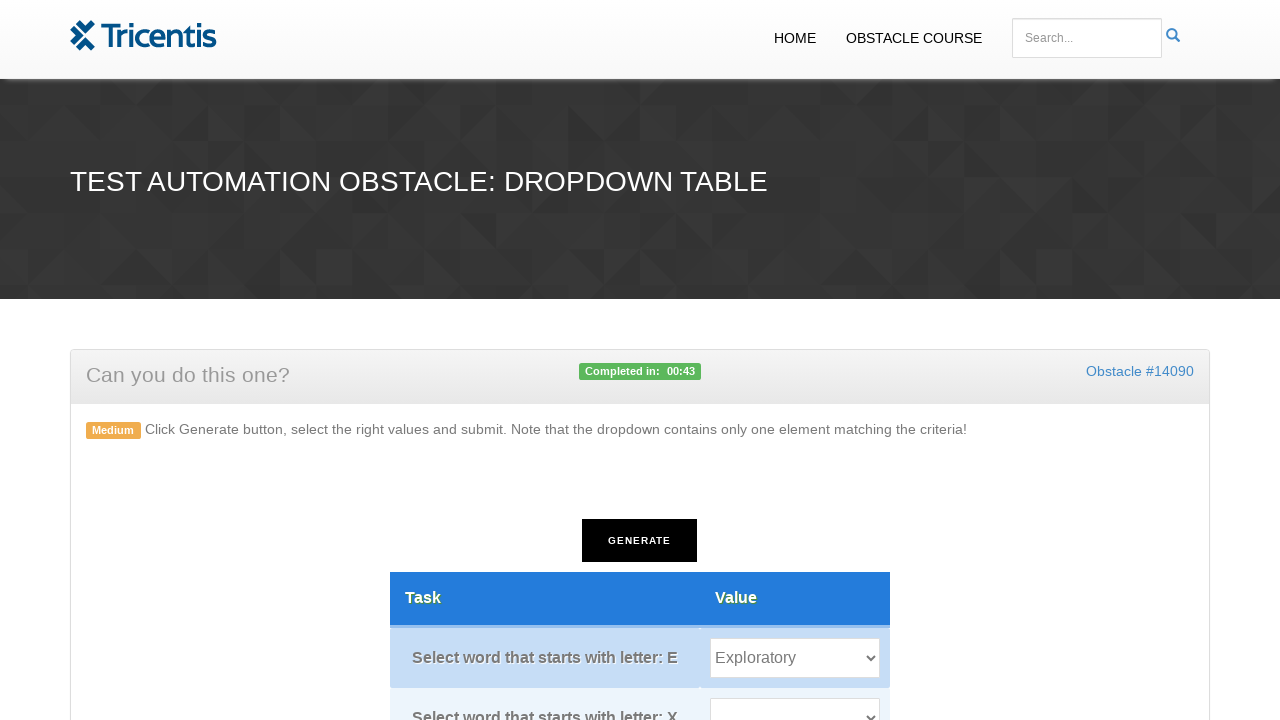

Retrieved dropdown options for task 2
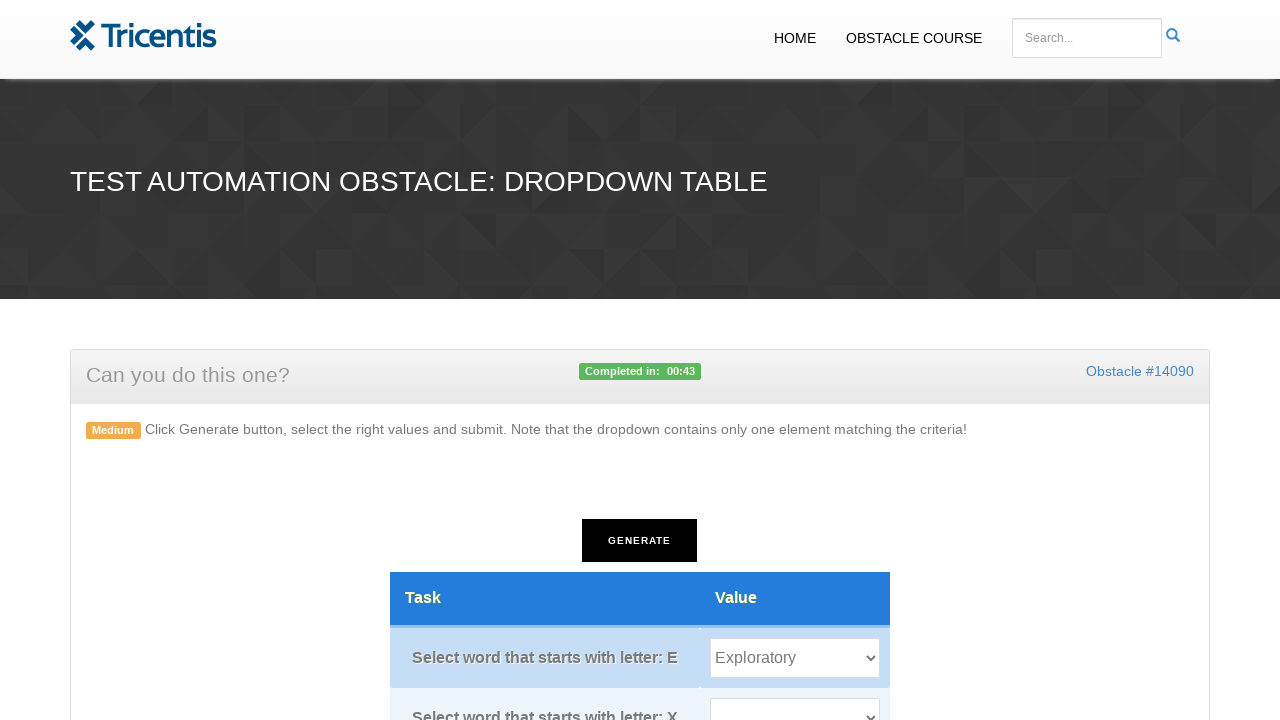

Selected option 'XScan' for task 2 dropdown on select.tableselect.value >> nth=1
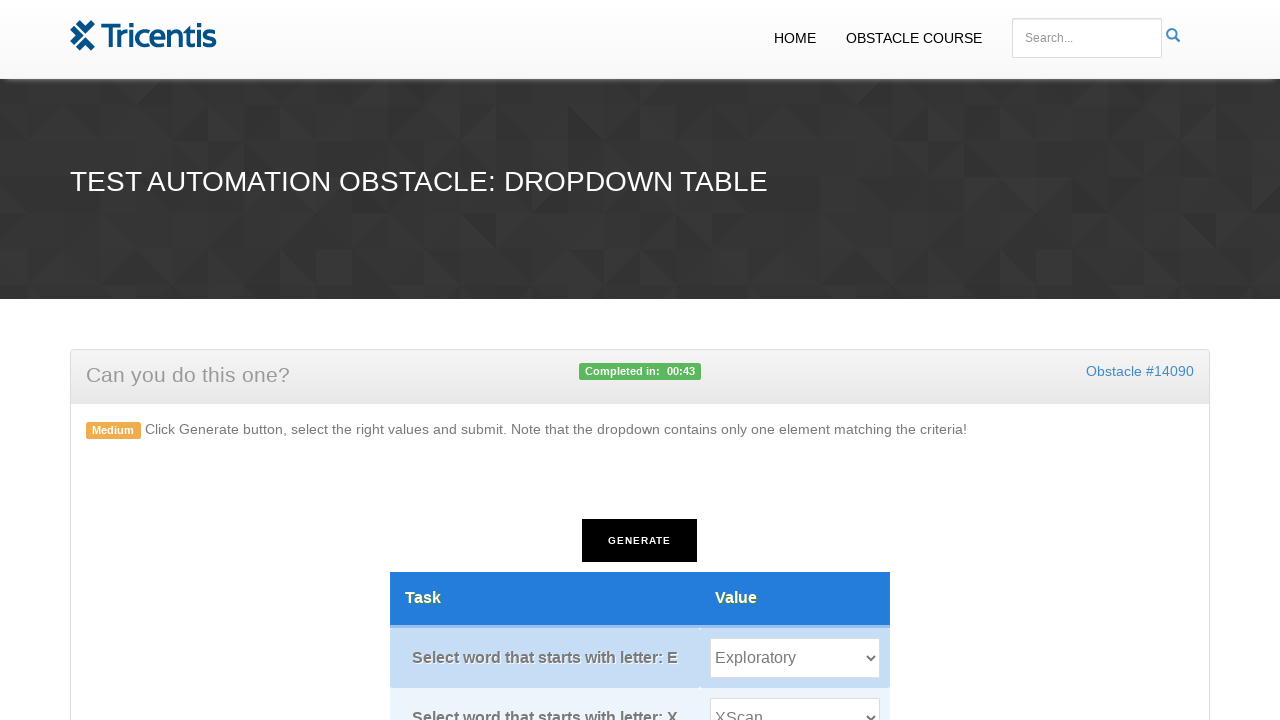

Extracted first letter 'M' from task 3
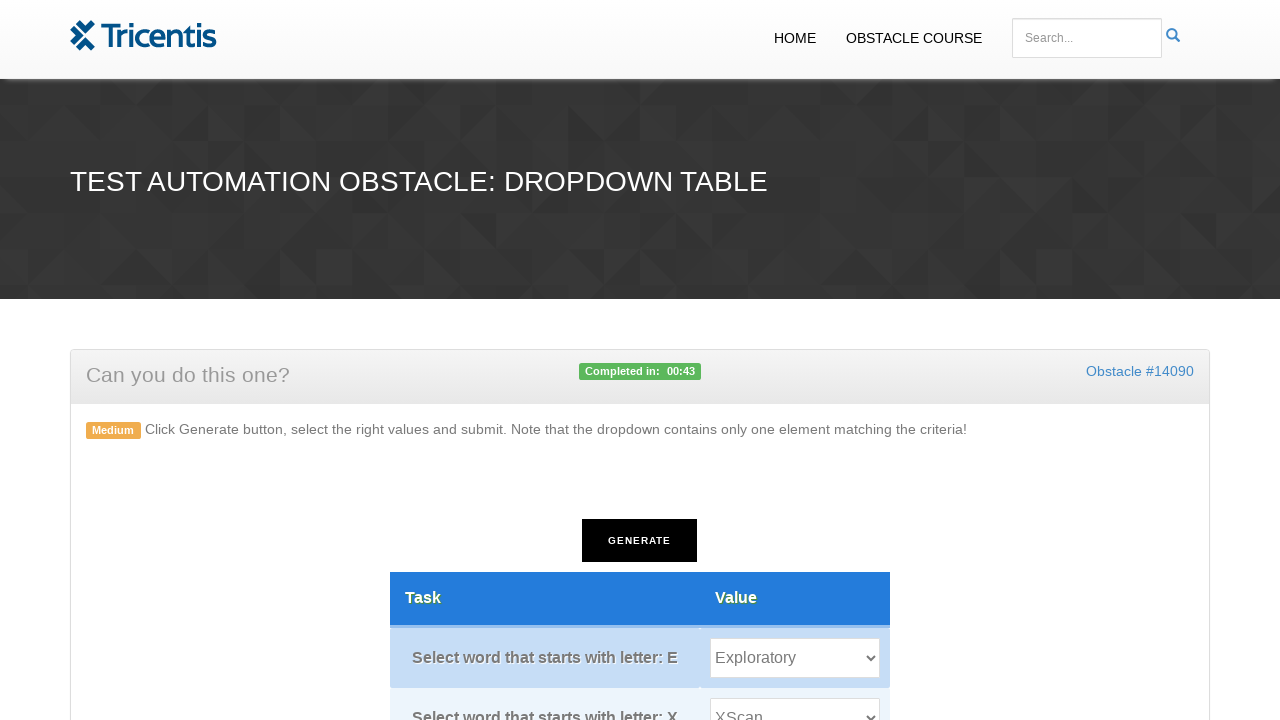

Retrieved dropdown options for task 3
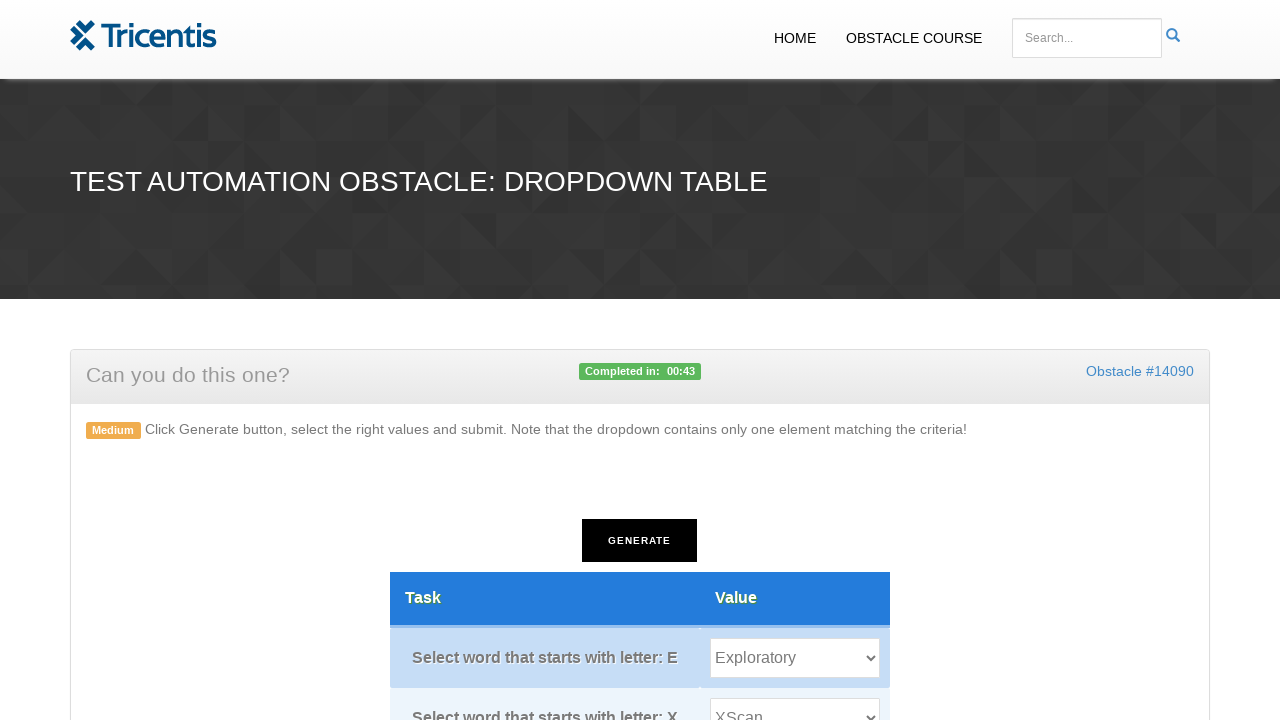

Selected option 'Mobile' for task 3 dropdown on select.tableselect.value >> nth=2
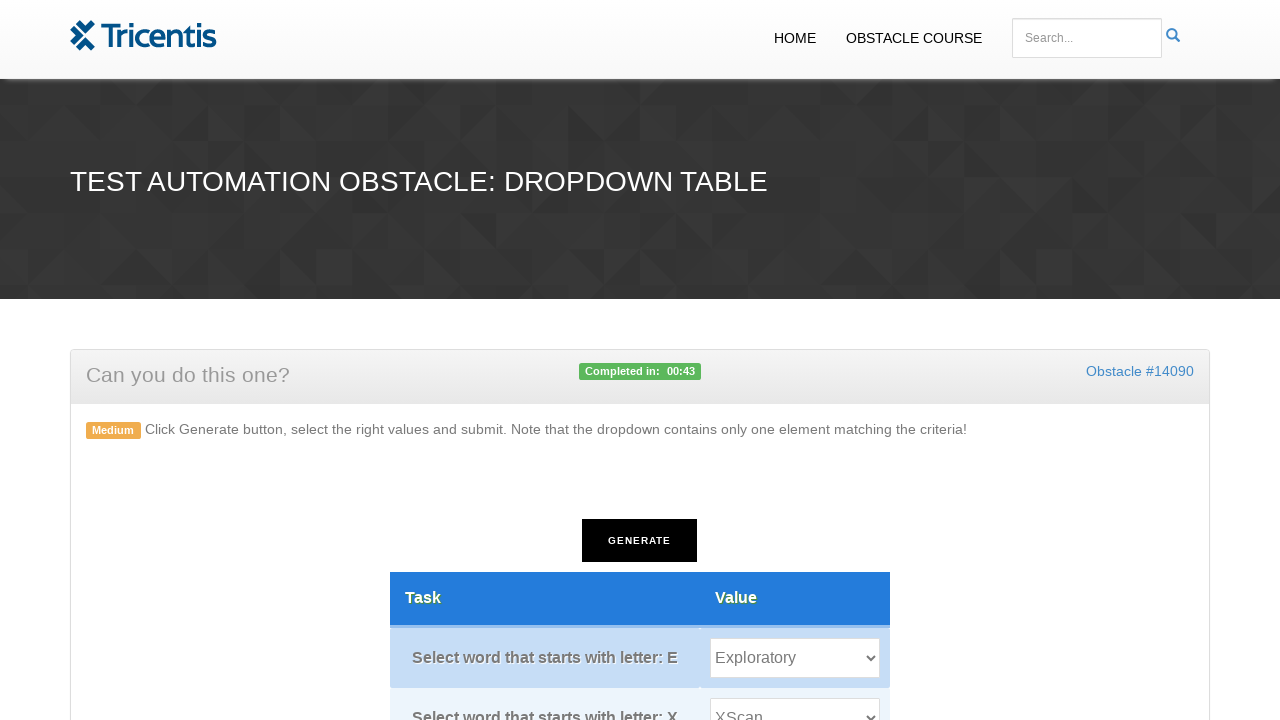

Extracted first letter 'A' from task 4
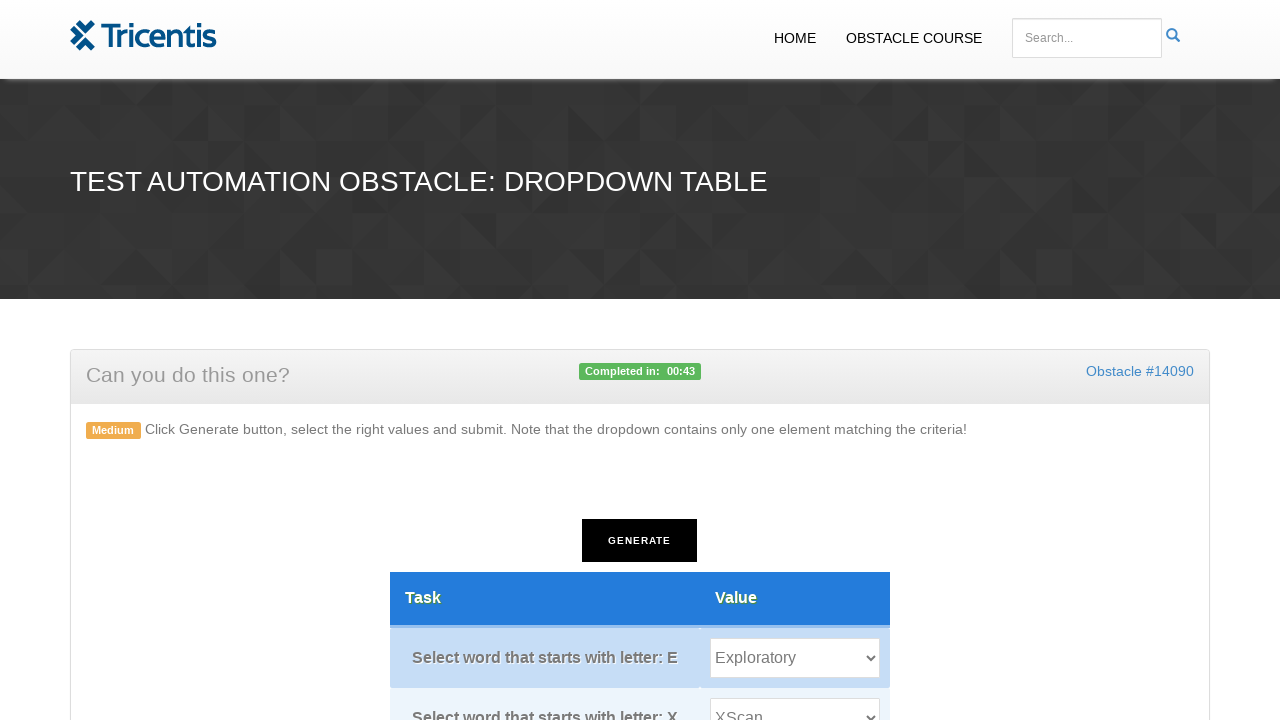

Retrieved dropdown options for task 4
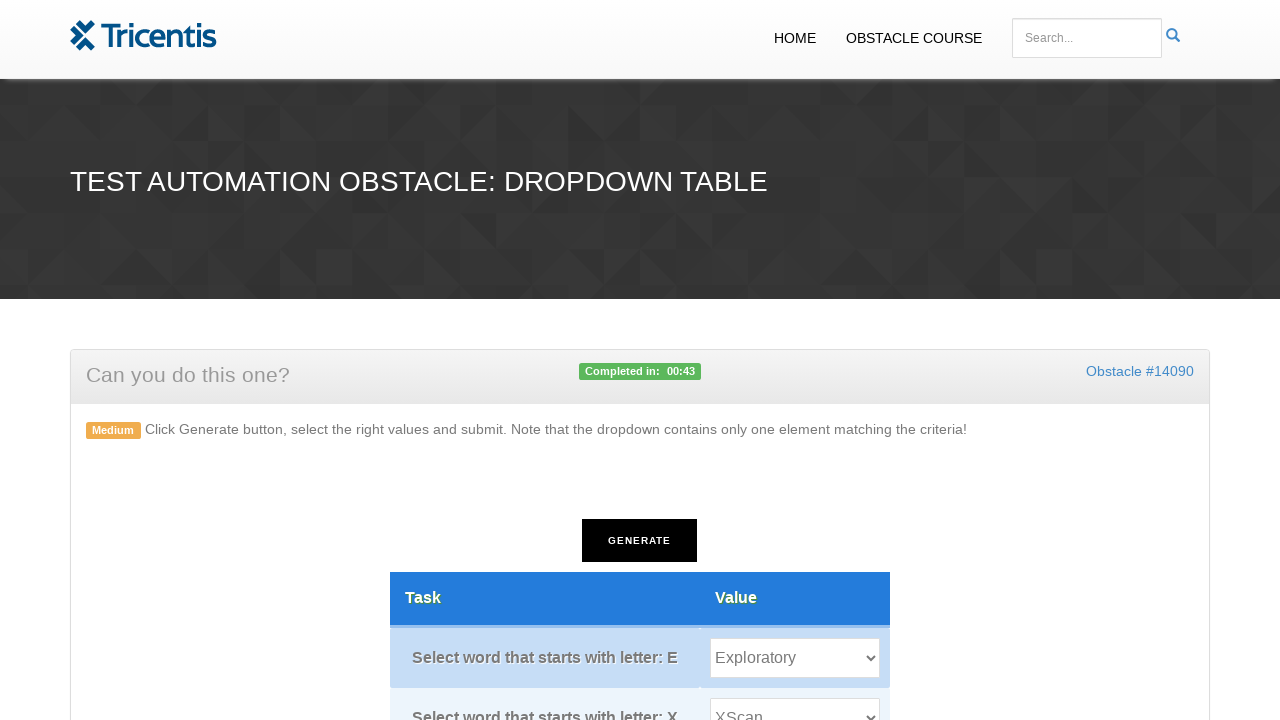

Selected option 'Accelerate' for task 4 dropdown on select.tableselect.value >> nth=3
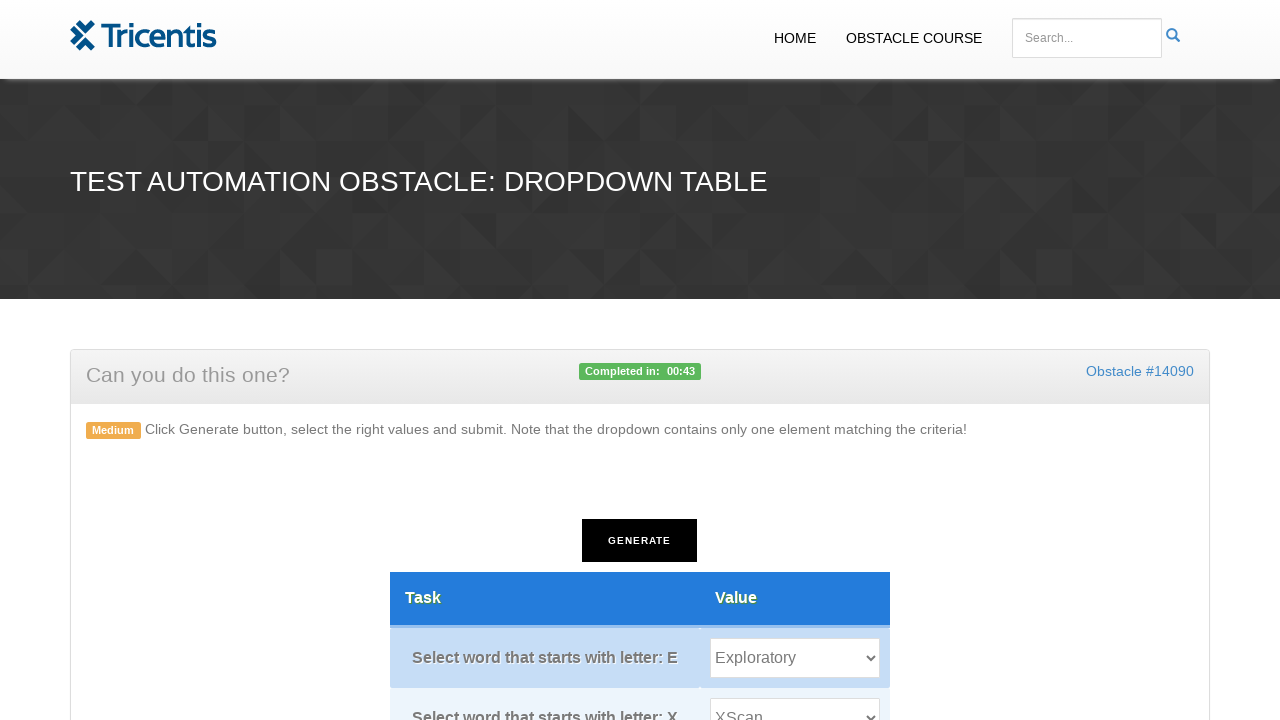

Extracted first letter 'C' from task 5
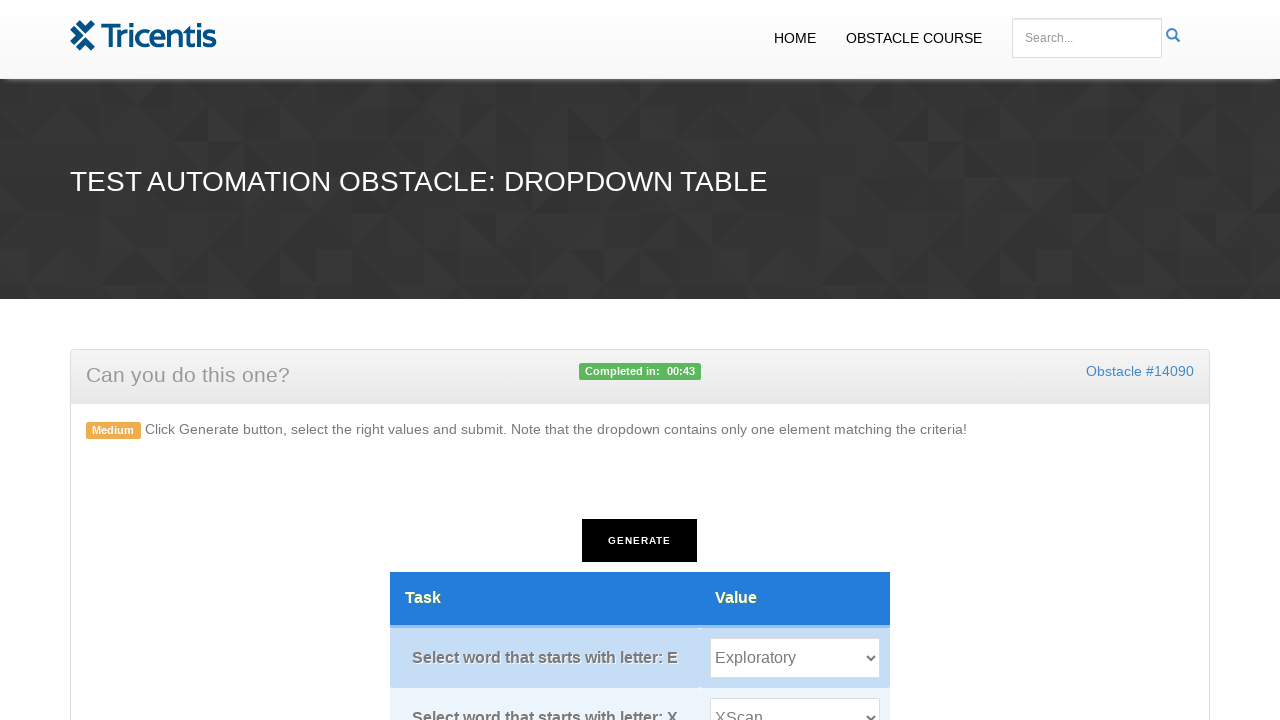

Retrieved dropdown options for task 5
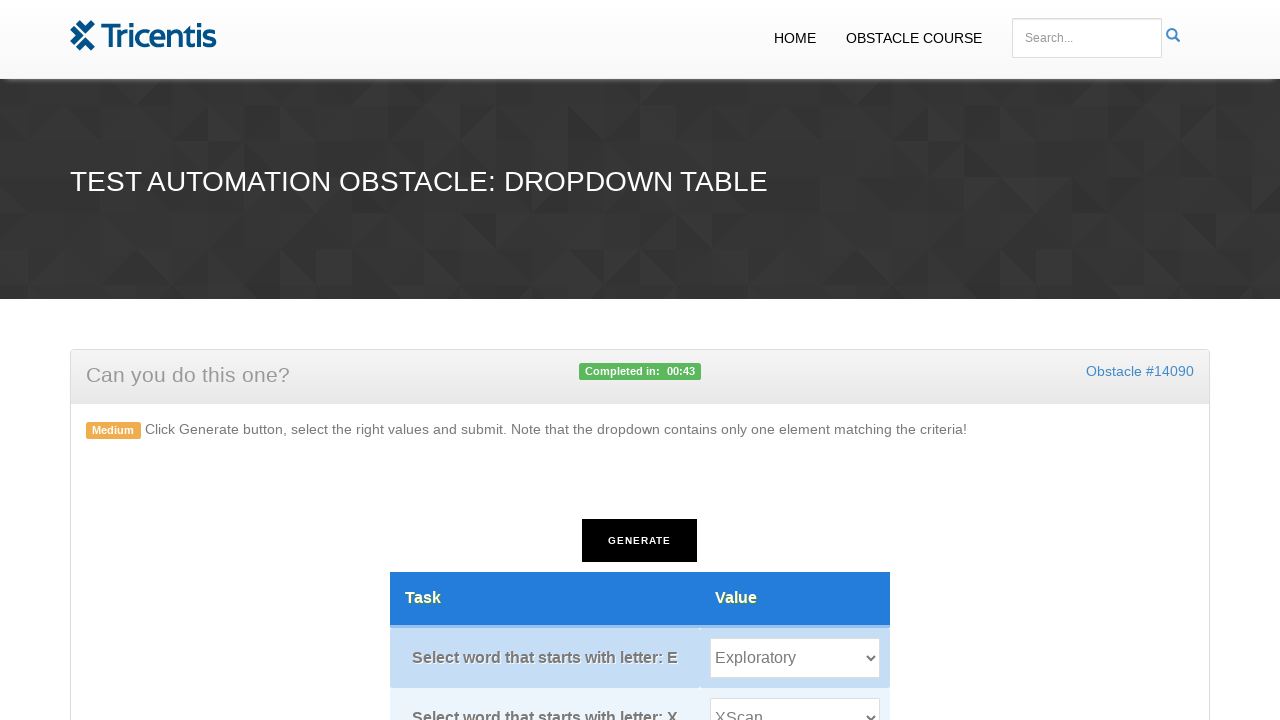

Selected option 'Cloud' for task 5 dropdown on select.tableselect.value >> nth=4
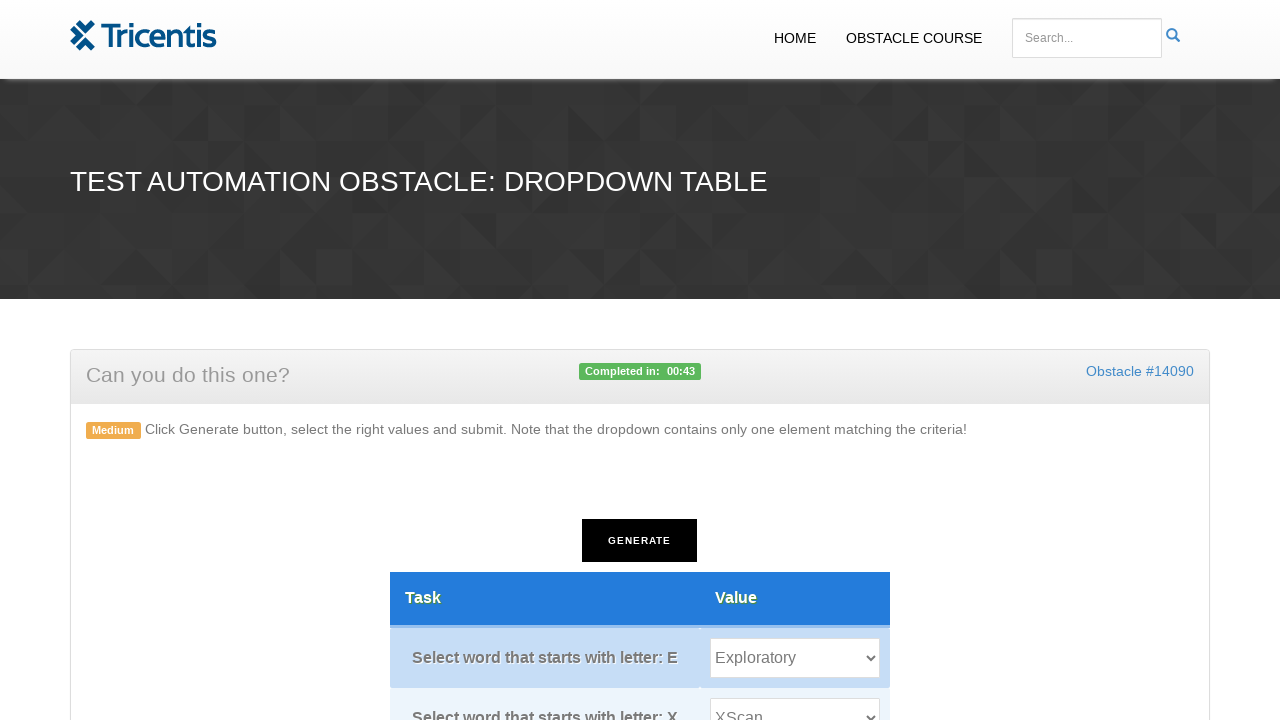

Clicked submit button to complete the DropDown Table obstacle at (640, 360) on #submit
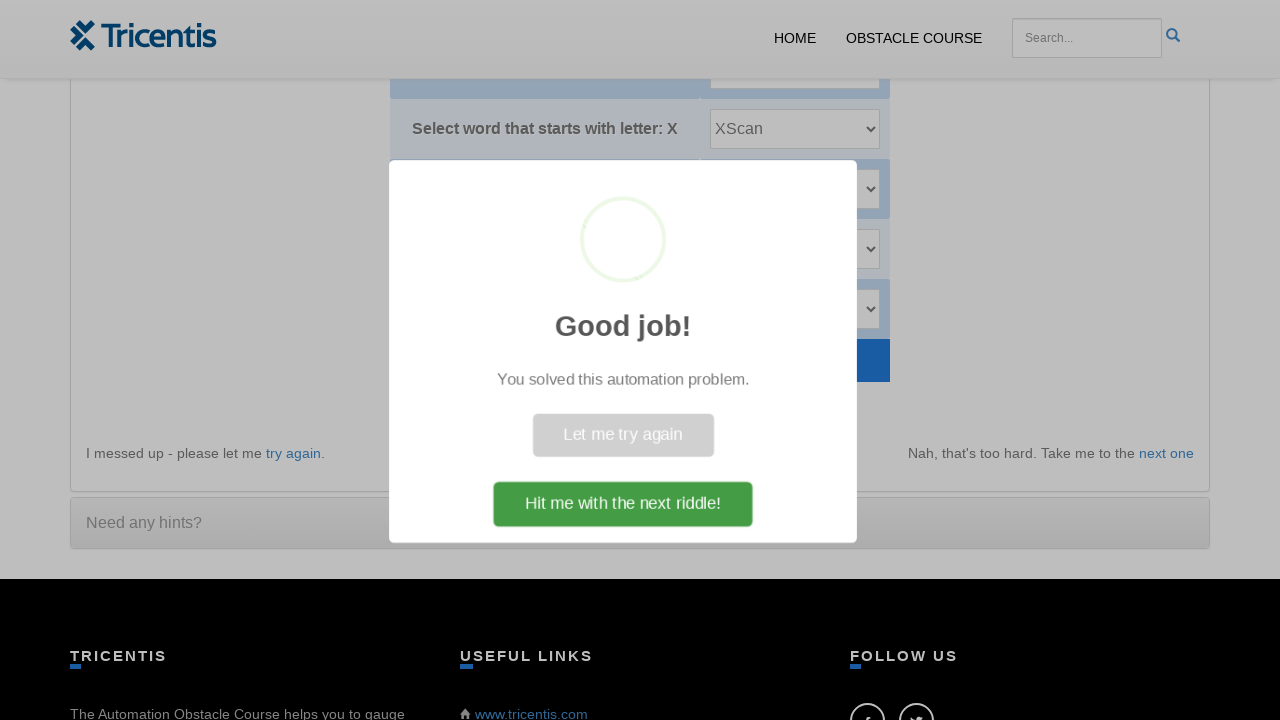

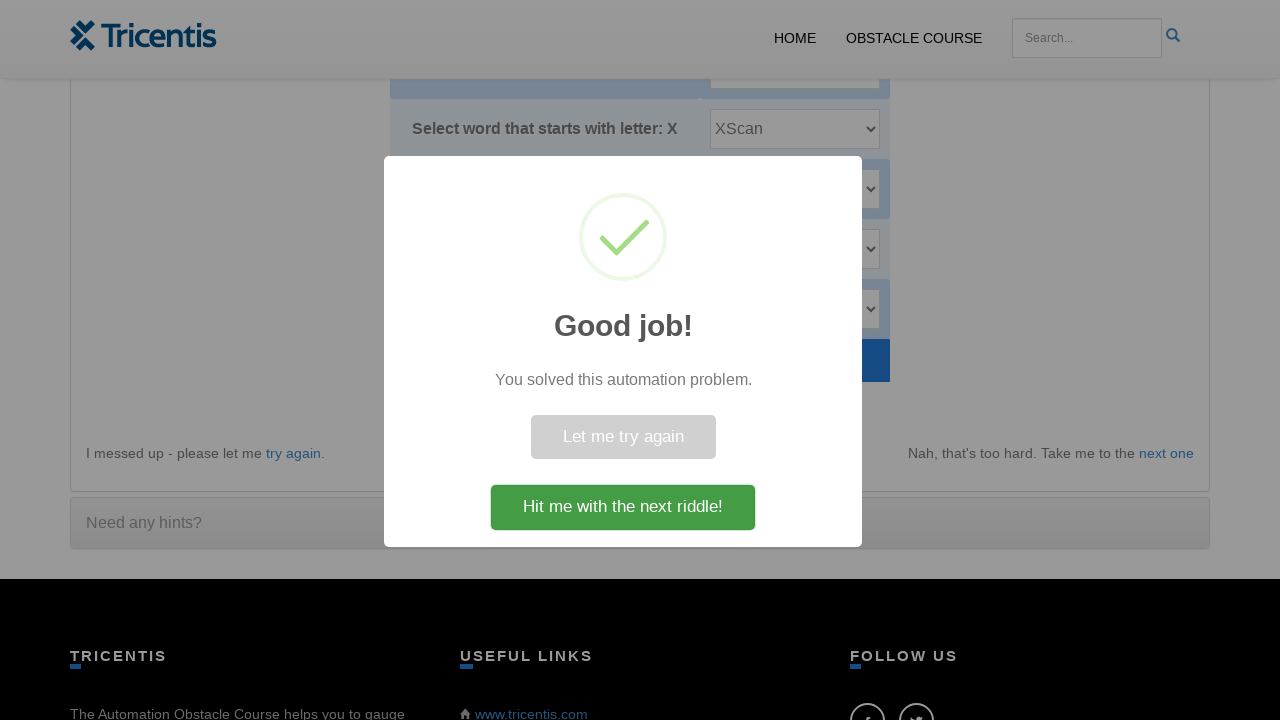